Tests browser window management by navigating to Selenium website, maximizing the window, and verifying window dimensions and position can be retrieved.

Starting URL: https://selenium.dev

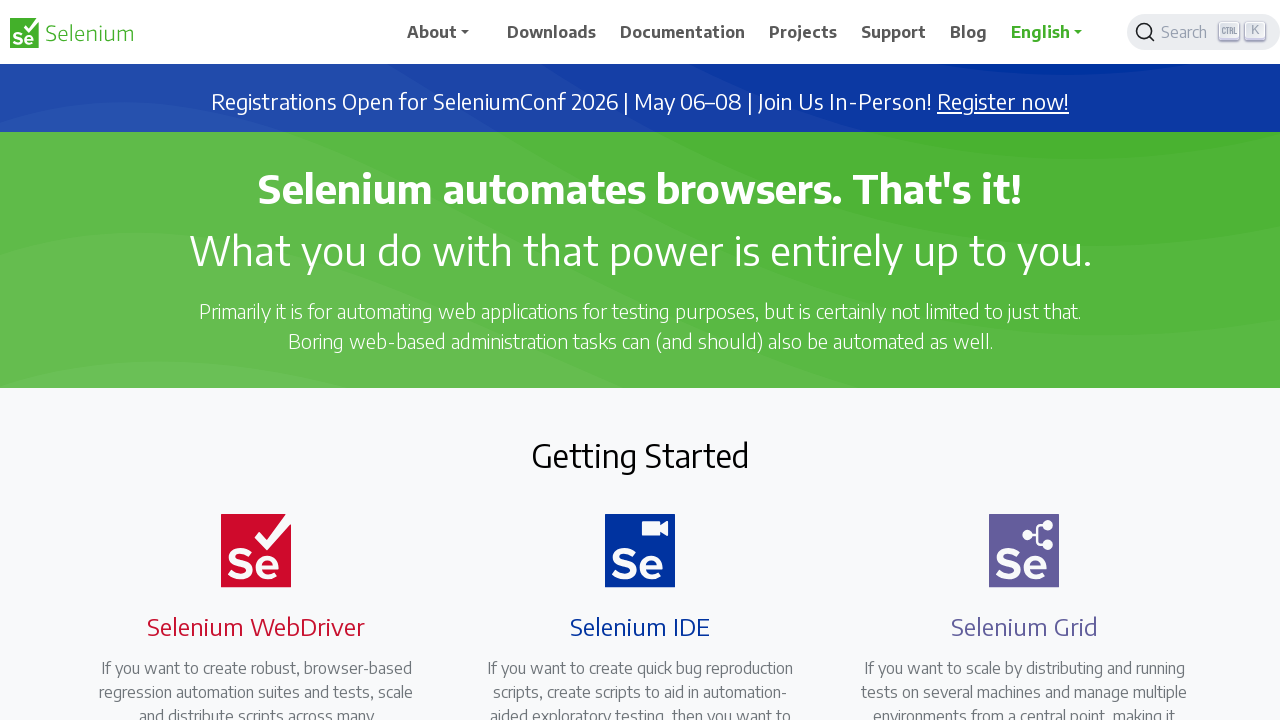

Navigated to Selenium website
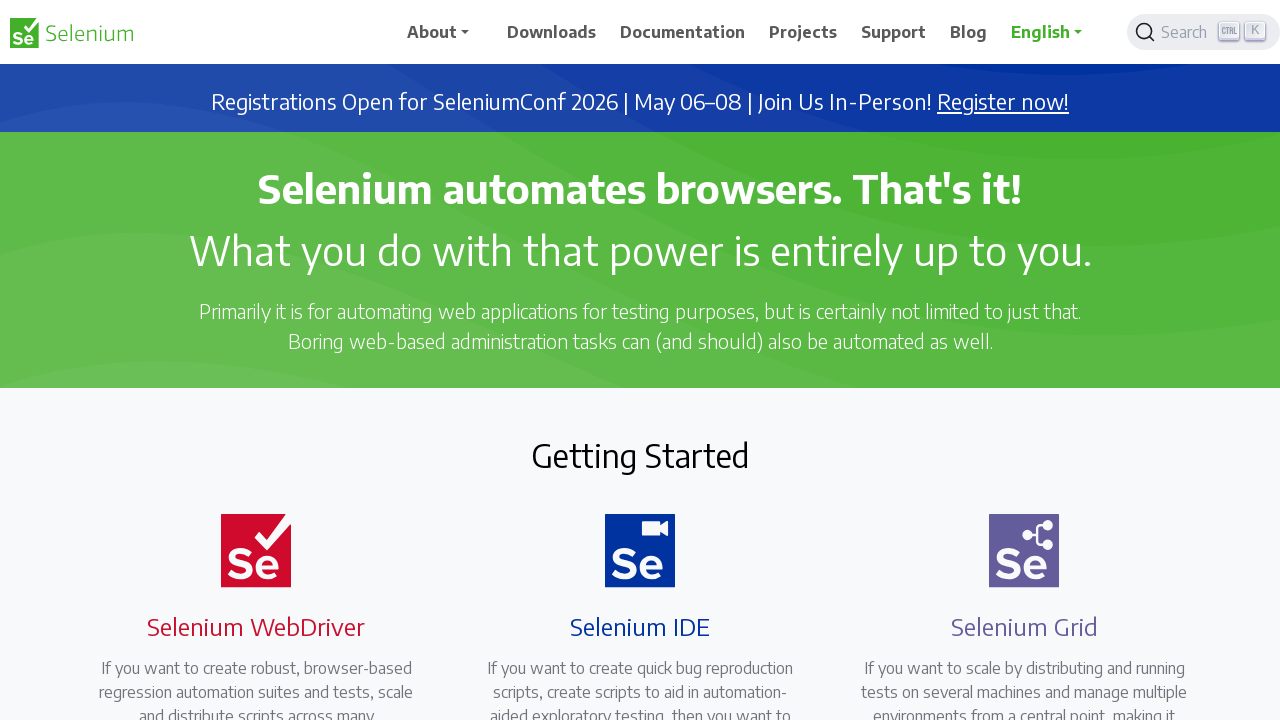

Set viewport size to 1920x1080 (maximized window)
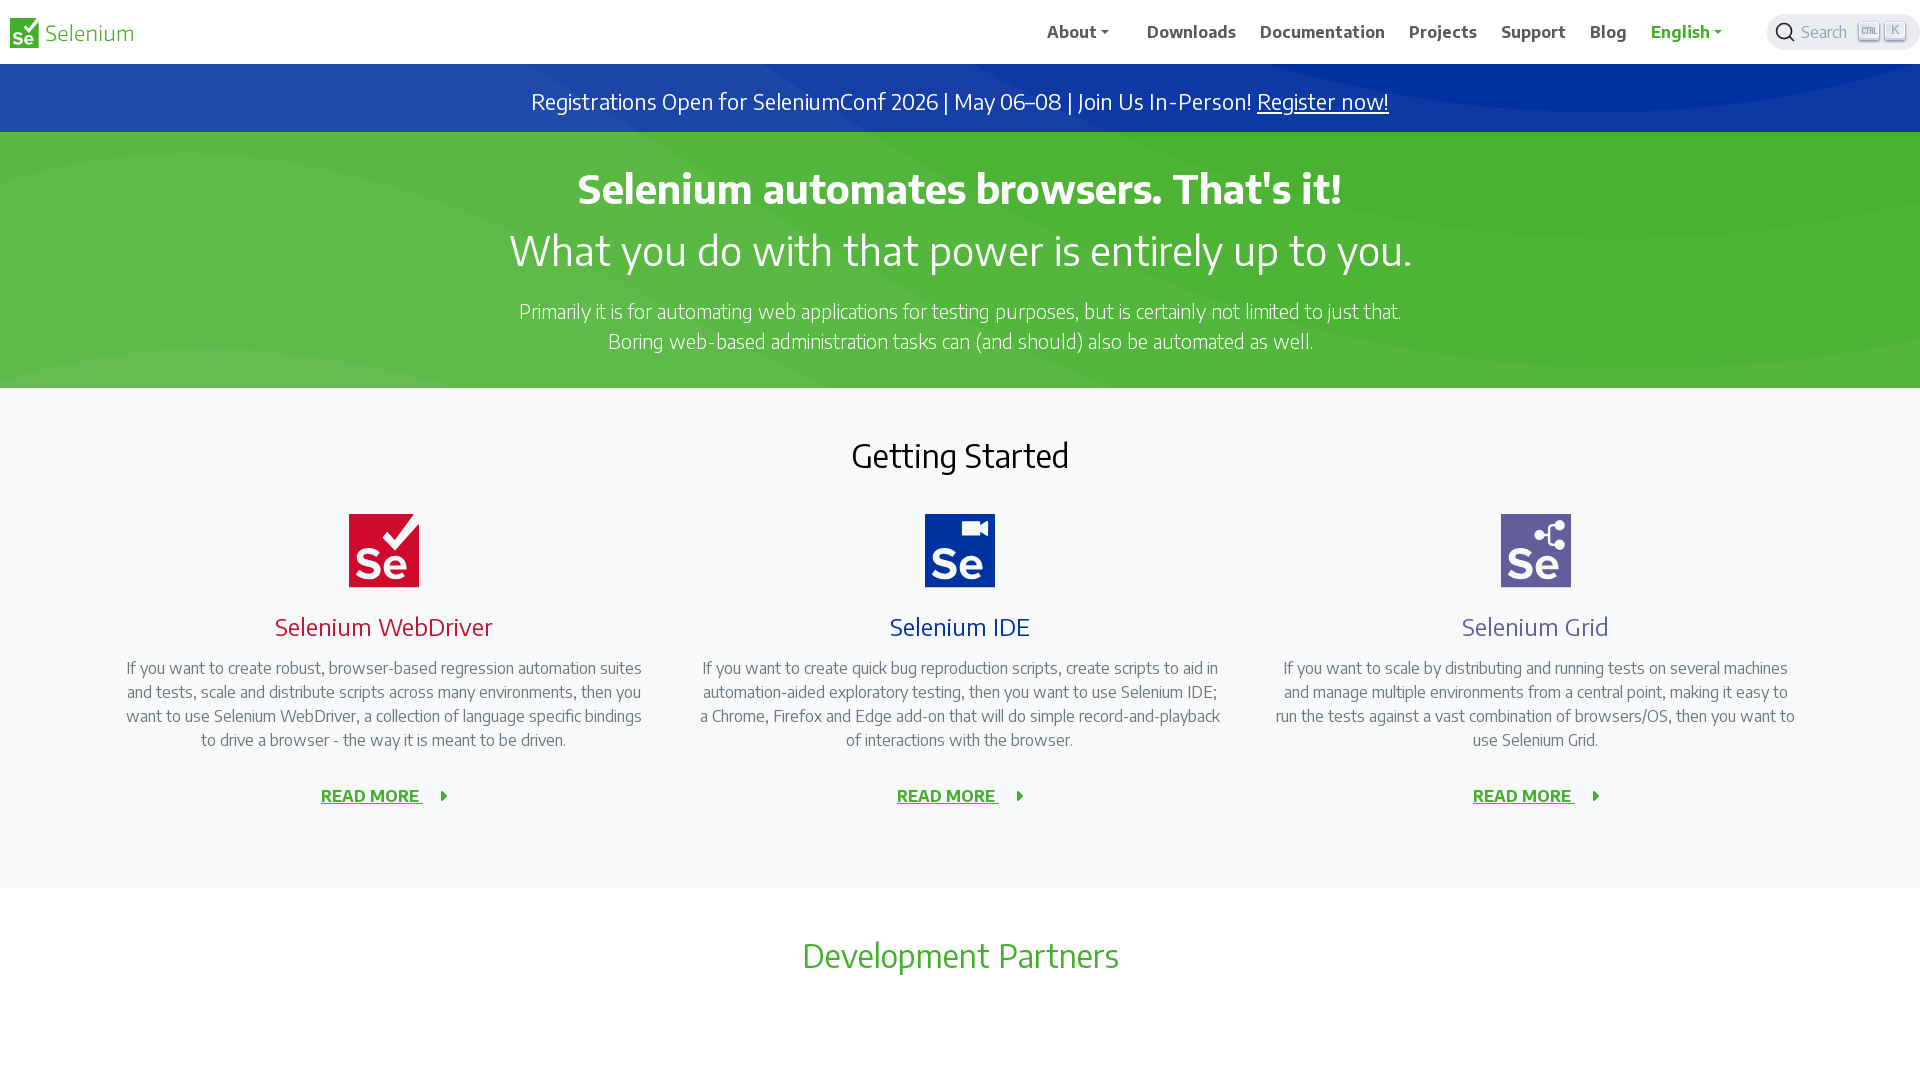

Page DOM content fully loaded
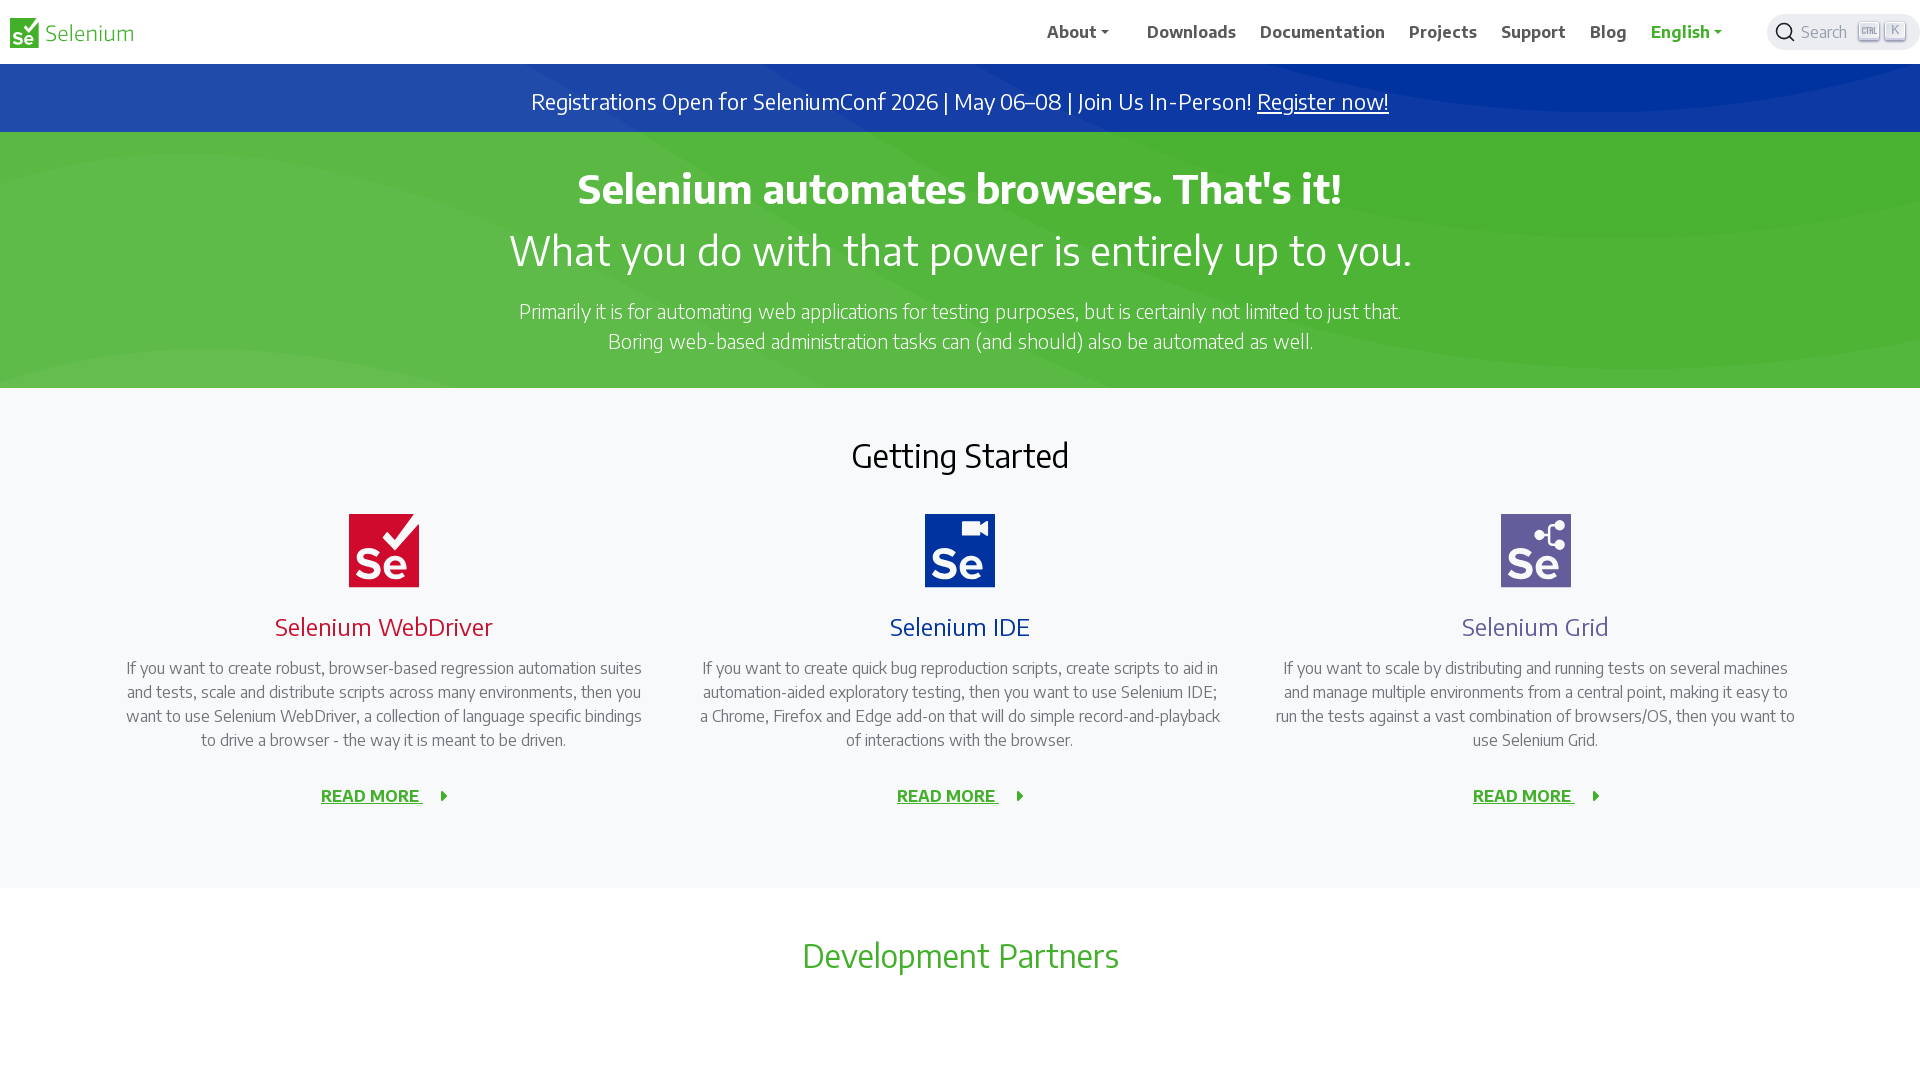

Retrieved viewport dimensions: 1920x1080
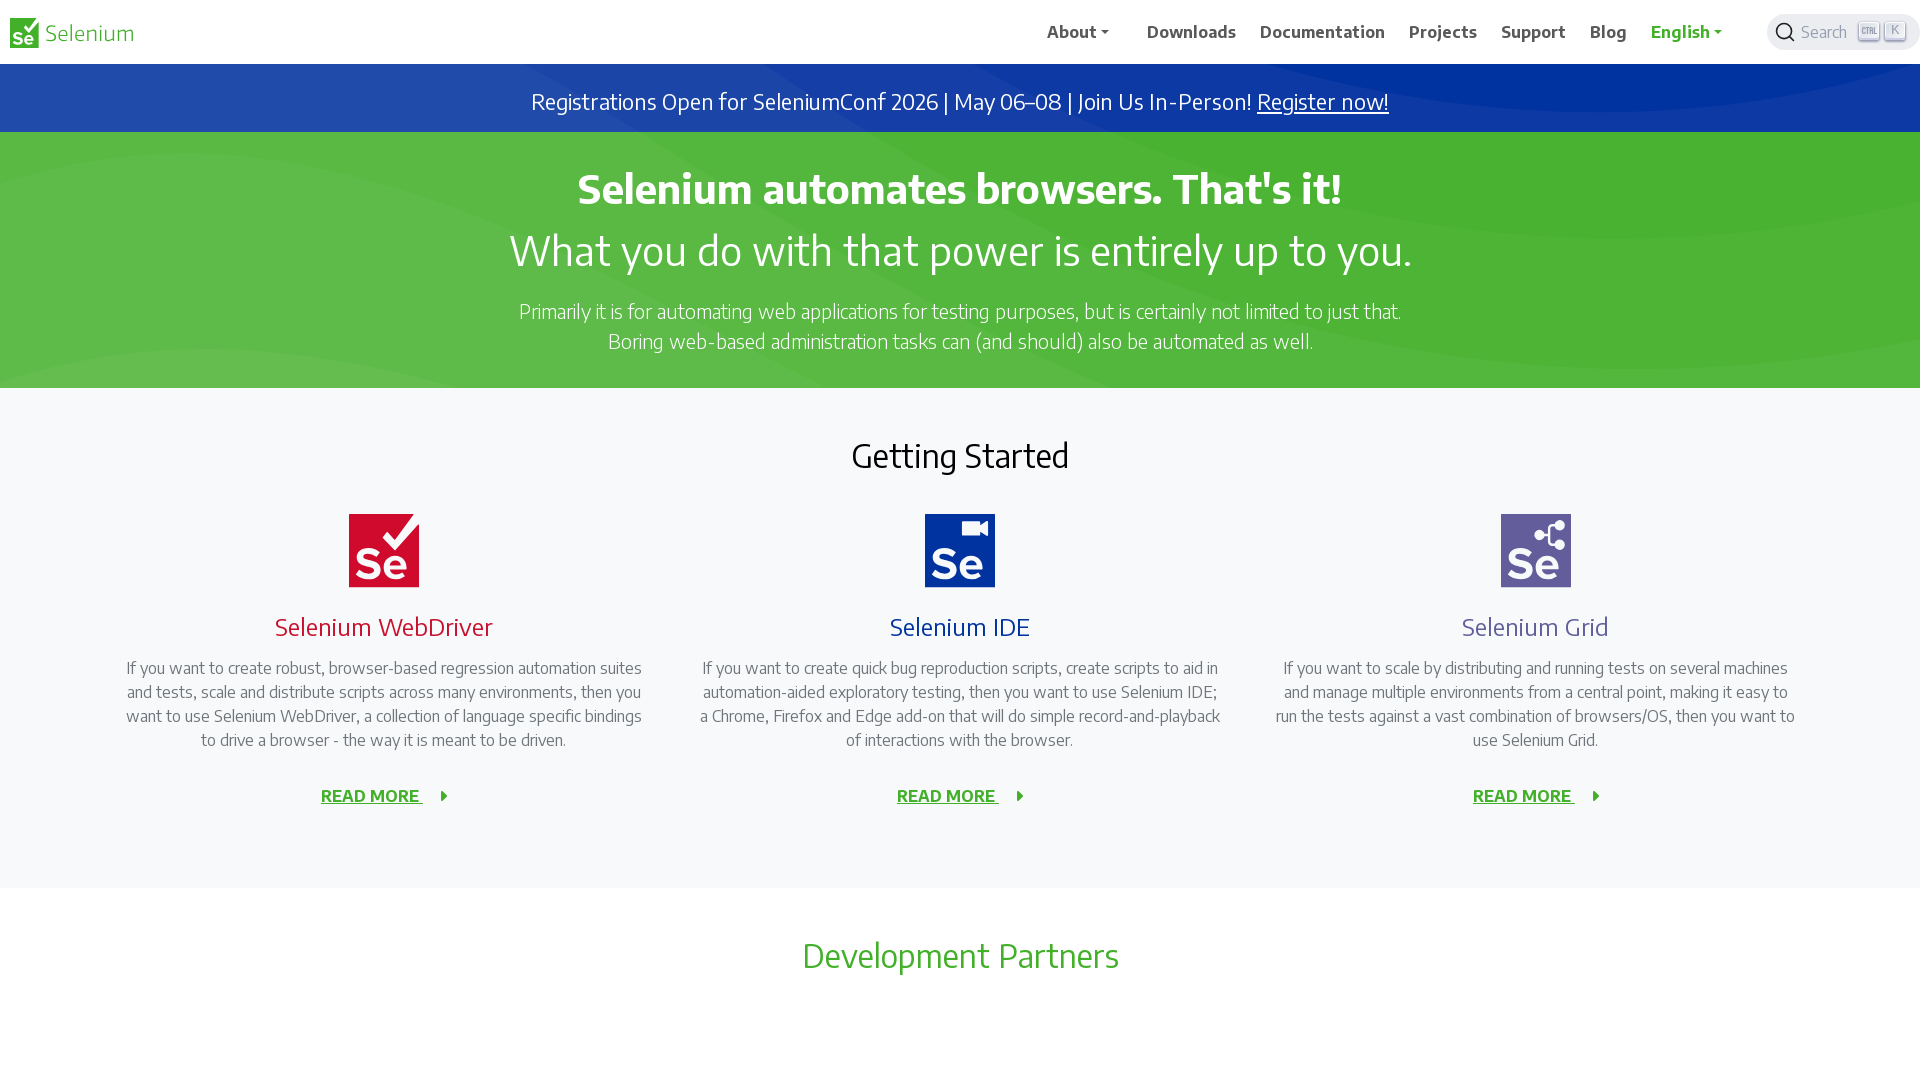

Waited 2 seconds to observe maximized window
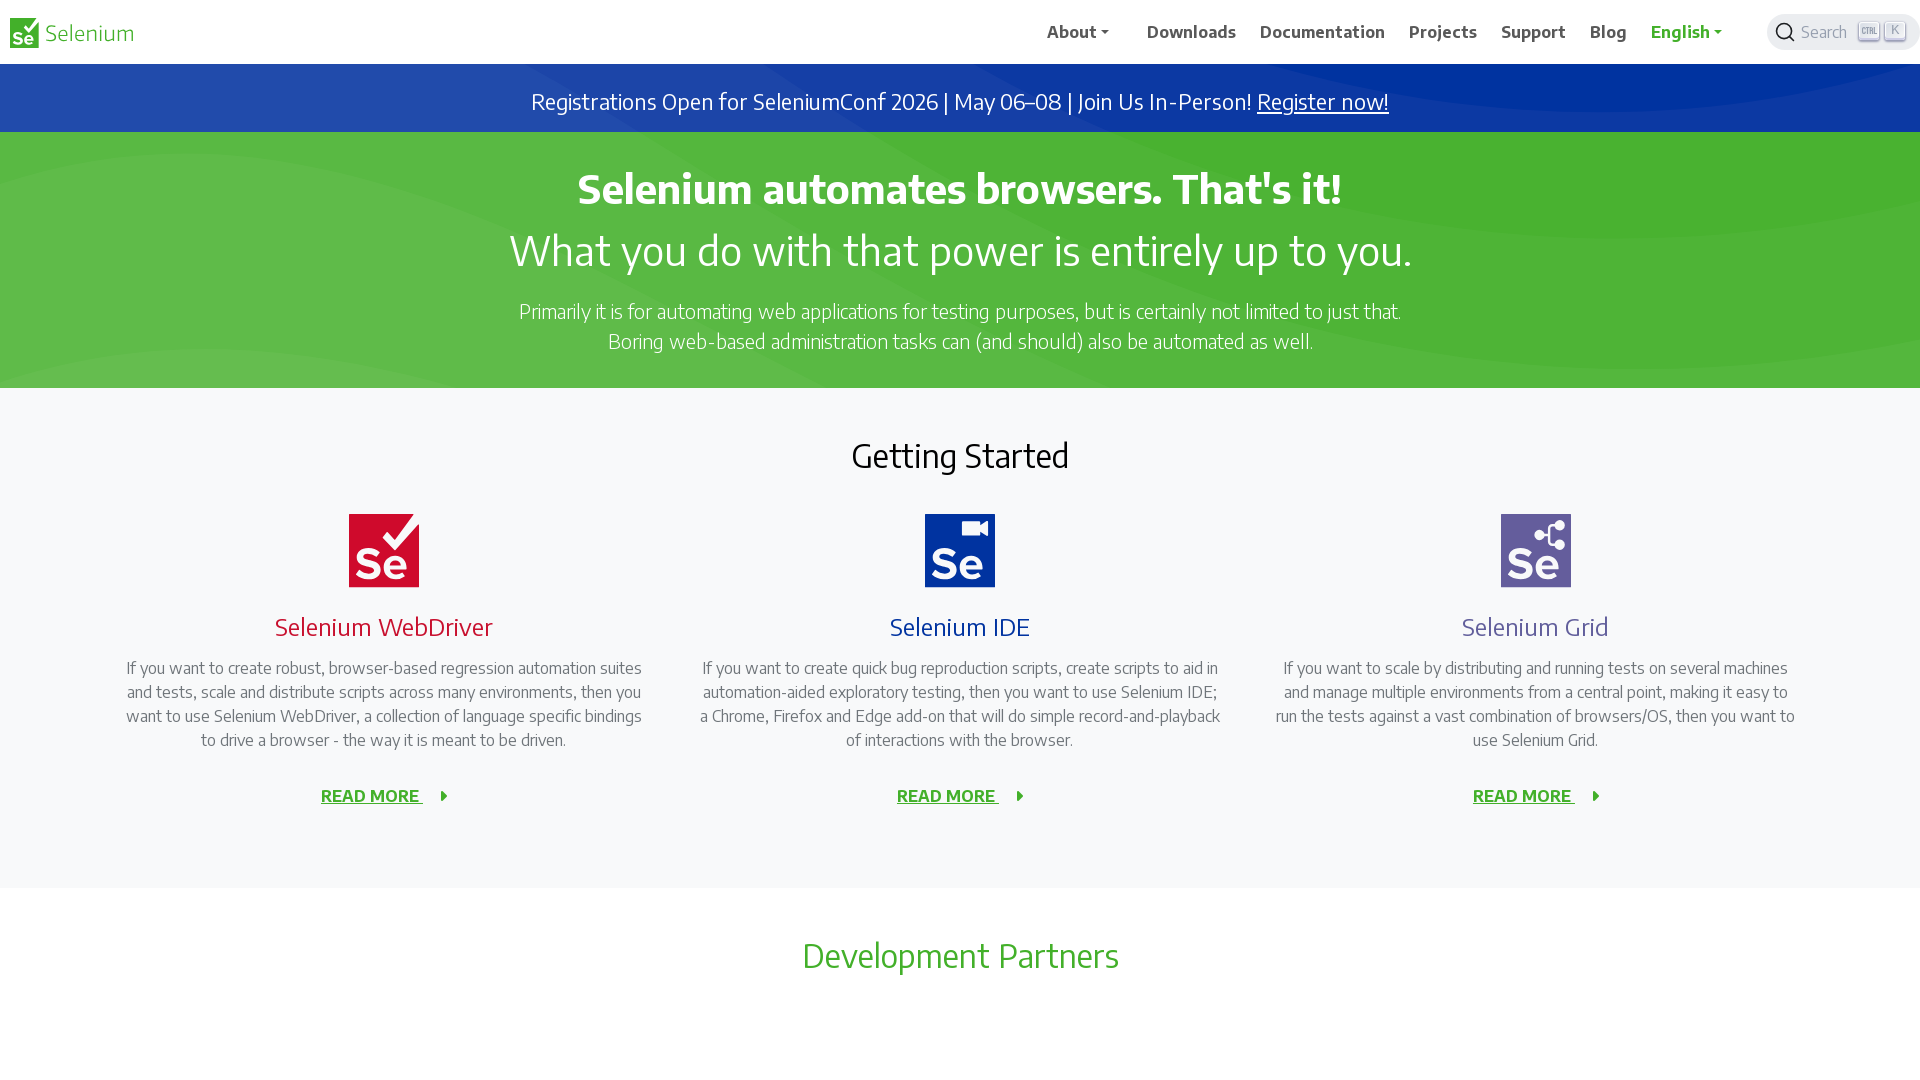

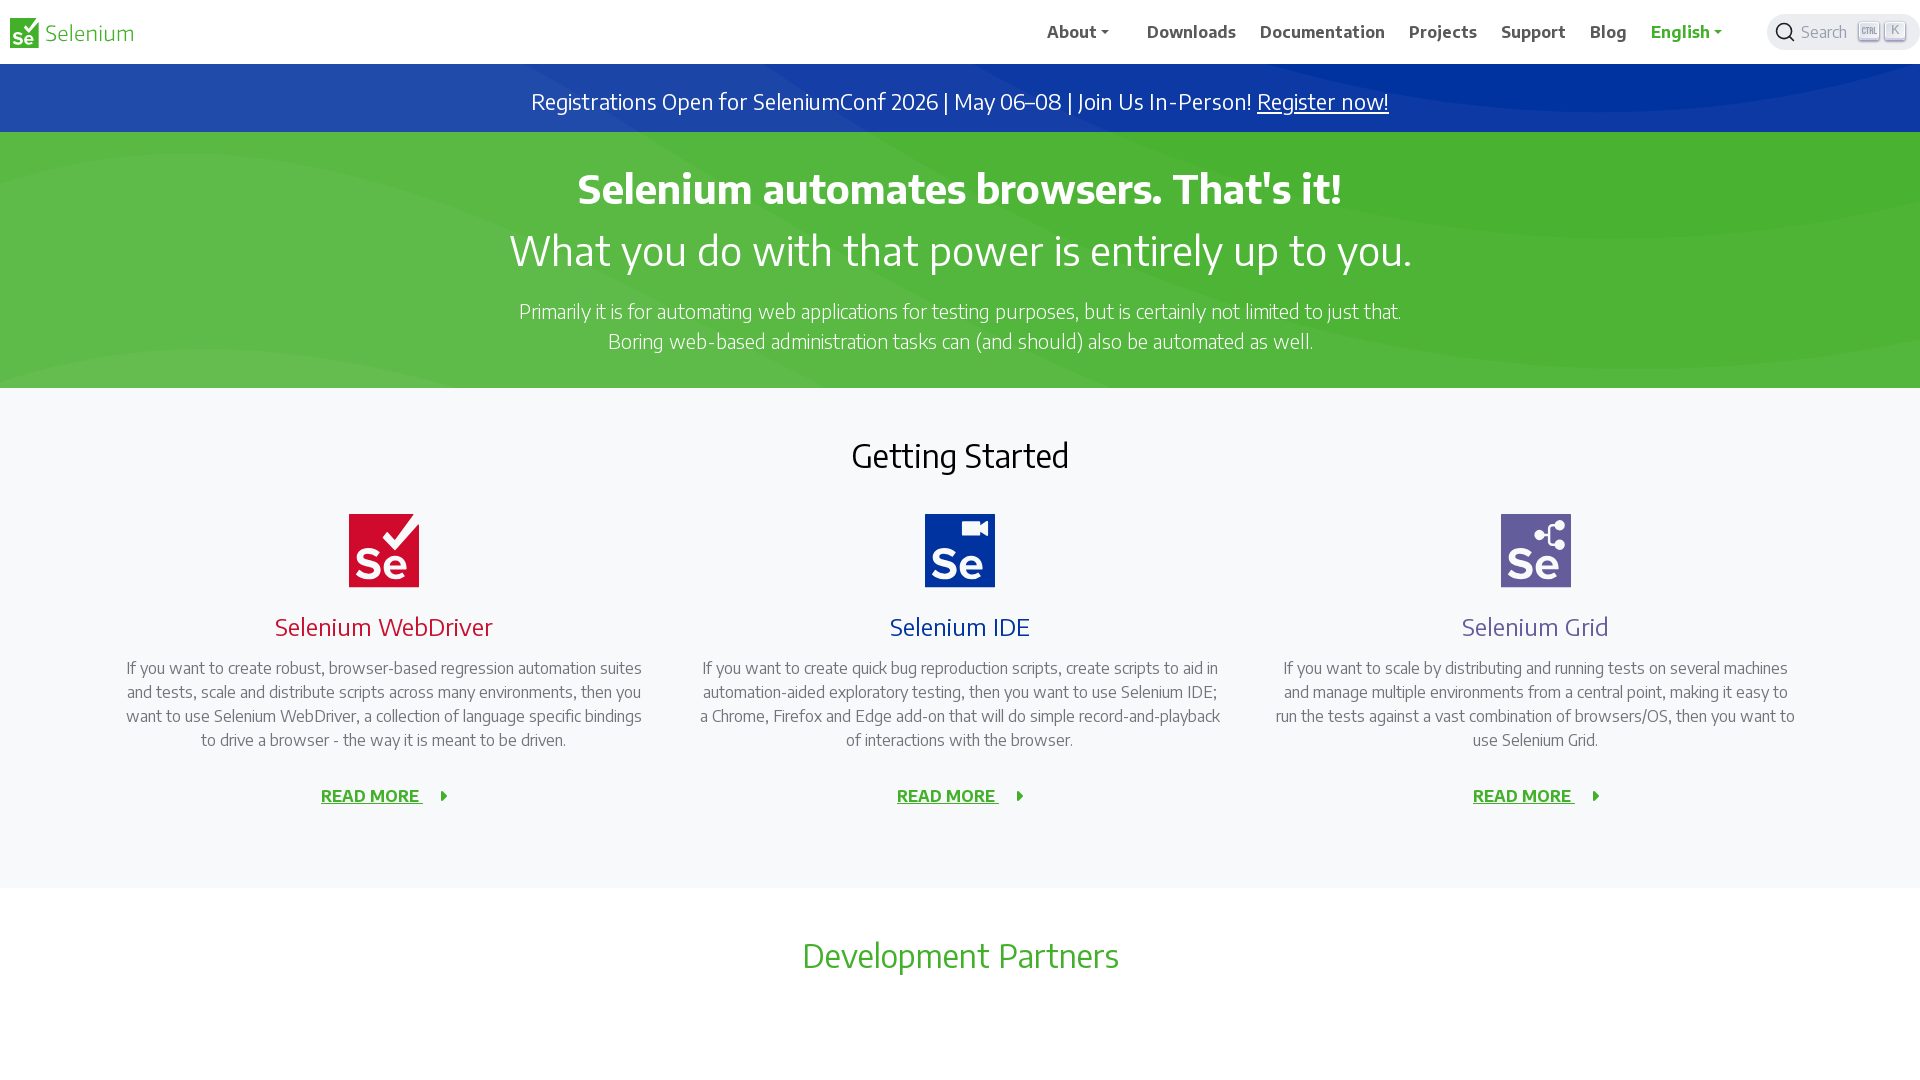